Tests dropdown menu navigation by hovering over a blog menu and clicking on a submenu link

Starting URL: https://omayo.blogspot.com/

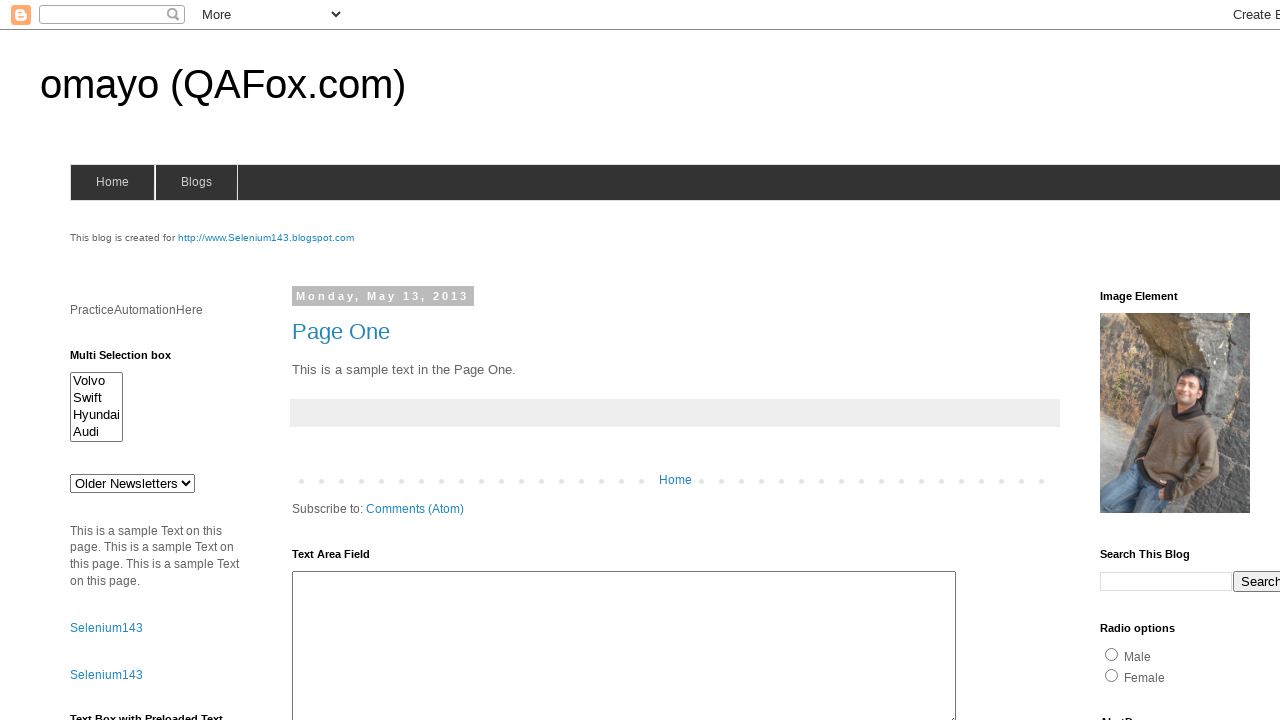

Hovered over blog menu to reveal dropdown at (196, 182) on #blogsmenu
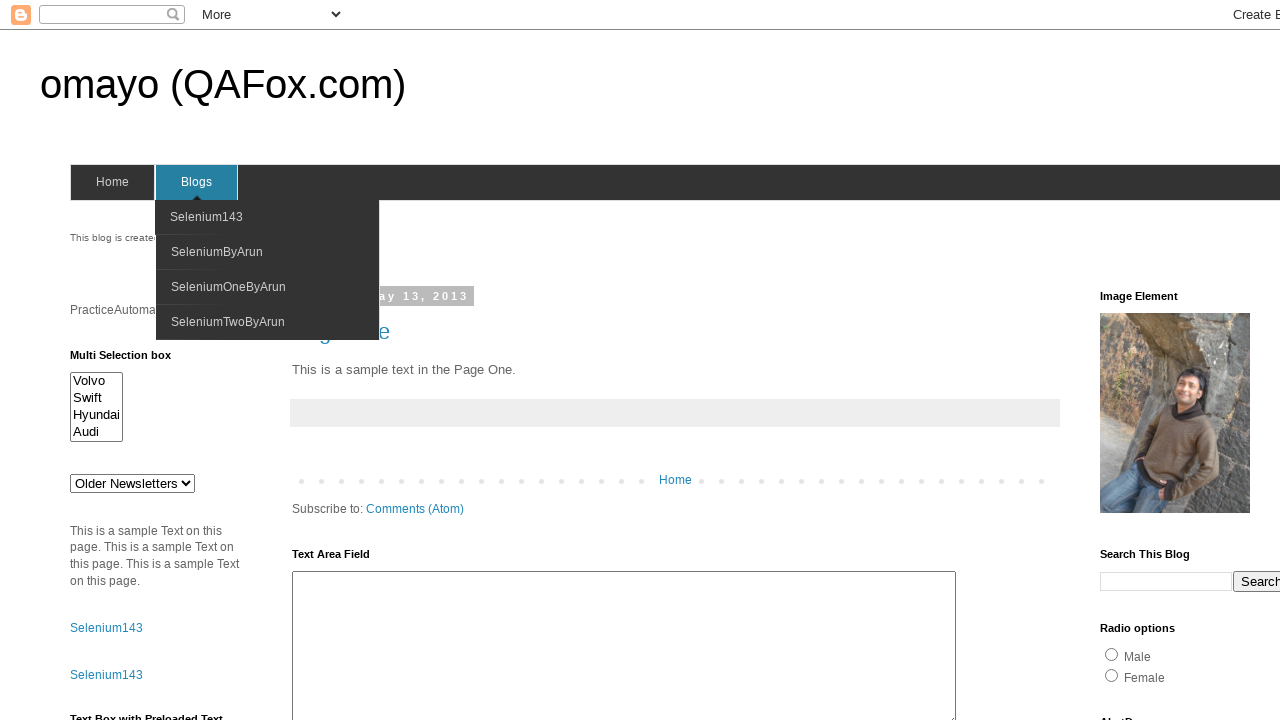

Clicked on Selenium143 submenu link at (206, 217) on xpath=//a/span[text()='Selenium143']
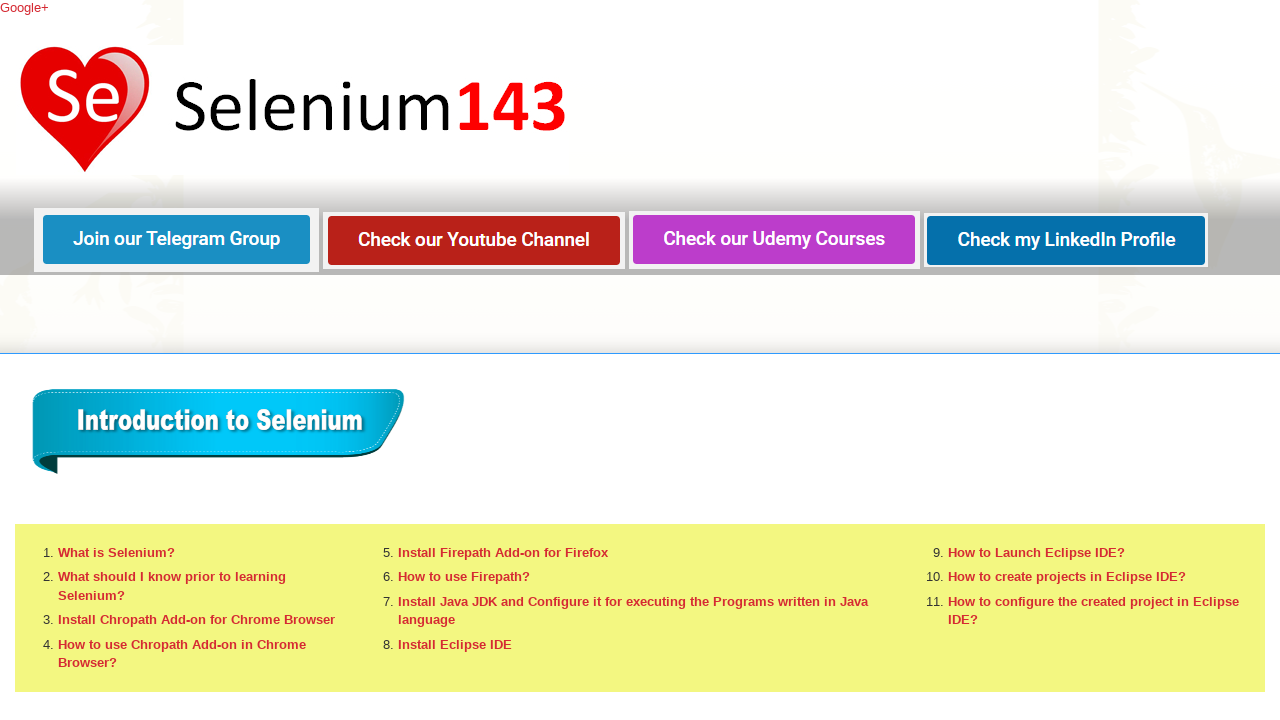

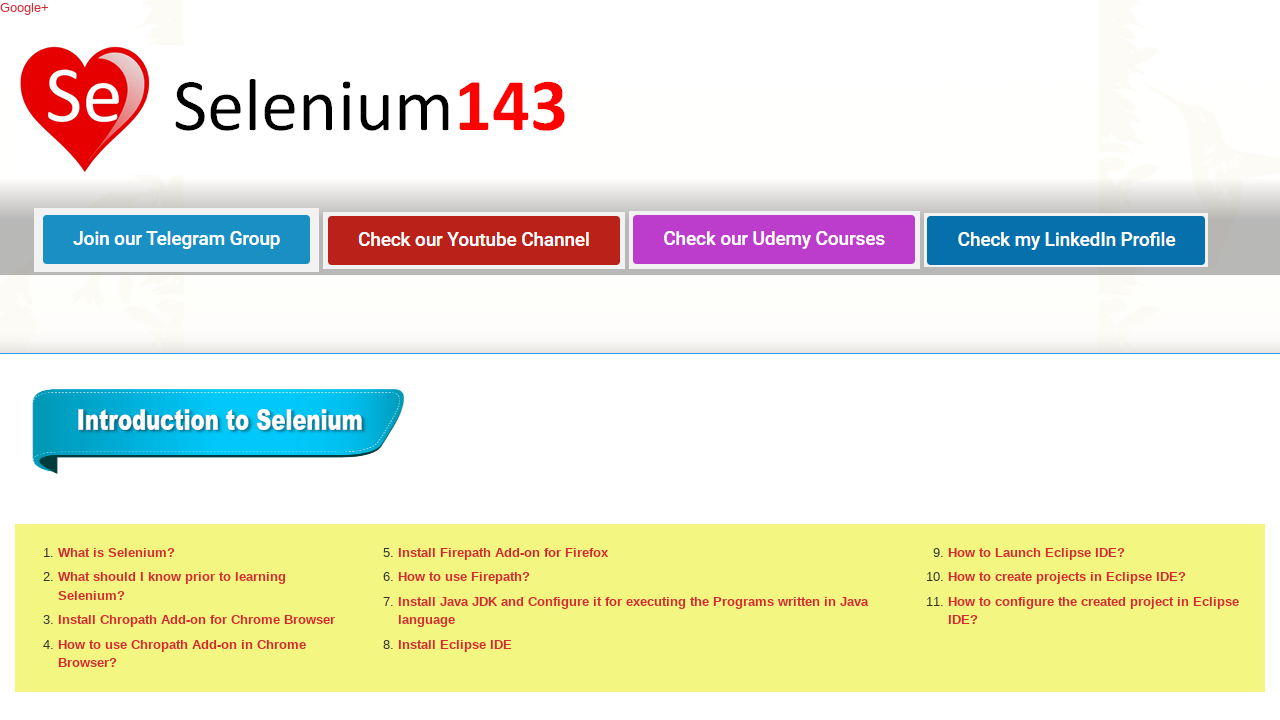